Solves a math problem on the page by calculating a logarithmic expression, entering the answer, selecting checkboxes and radio buttons, then submitting the form

Starting URL: https://suninjuly.github.io/math.html

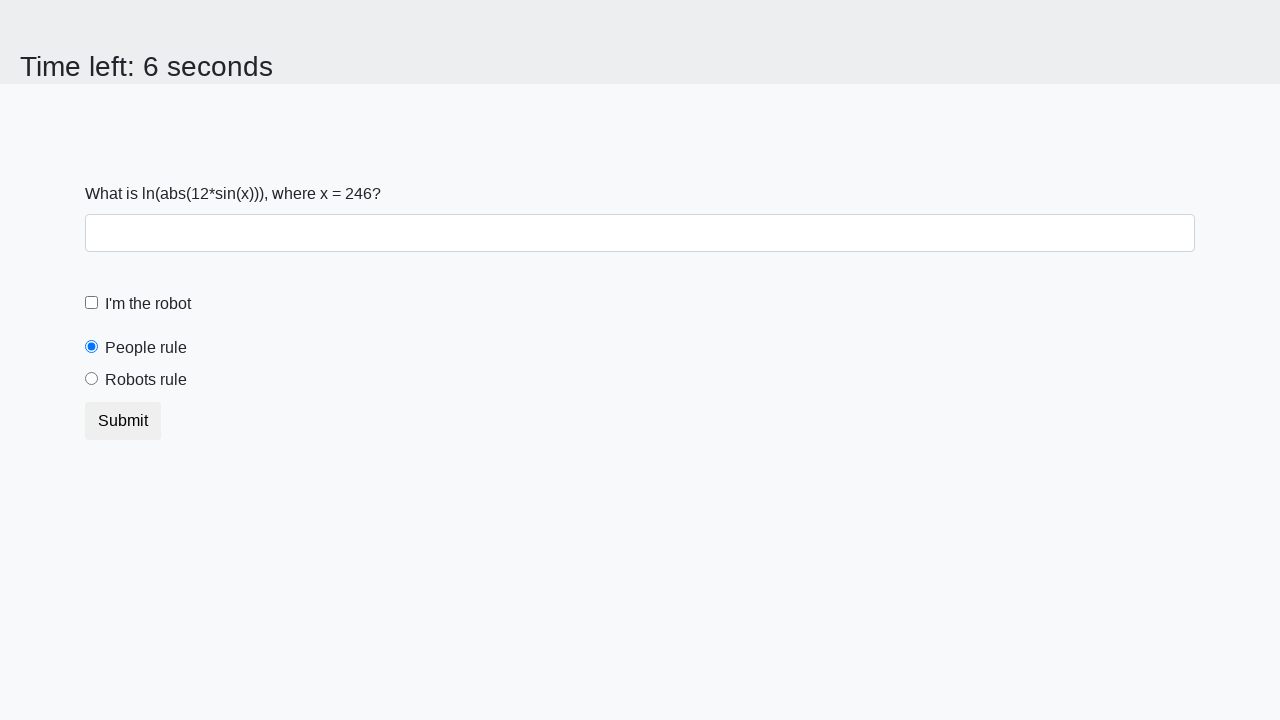

Located the input value element
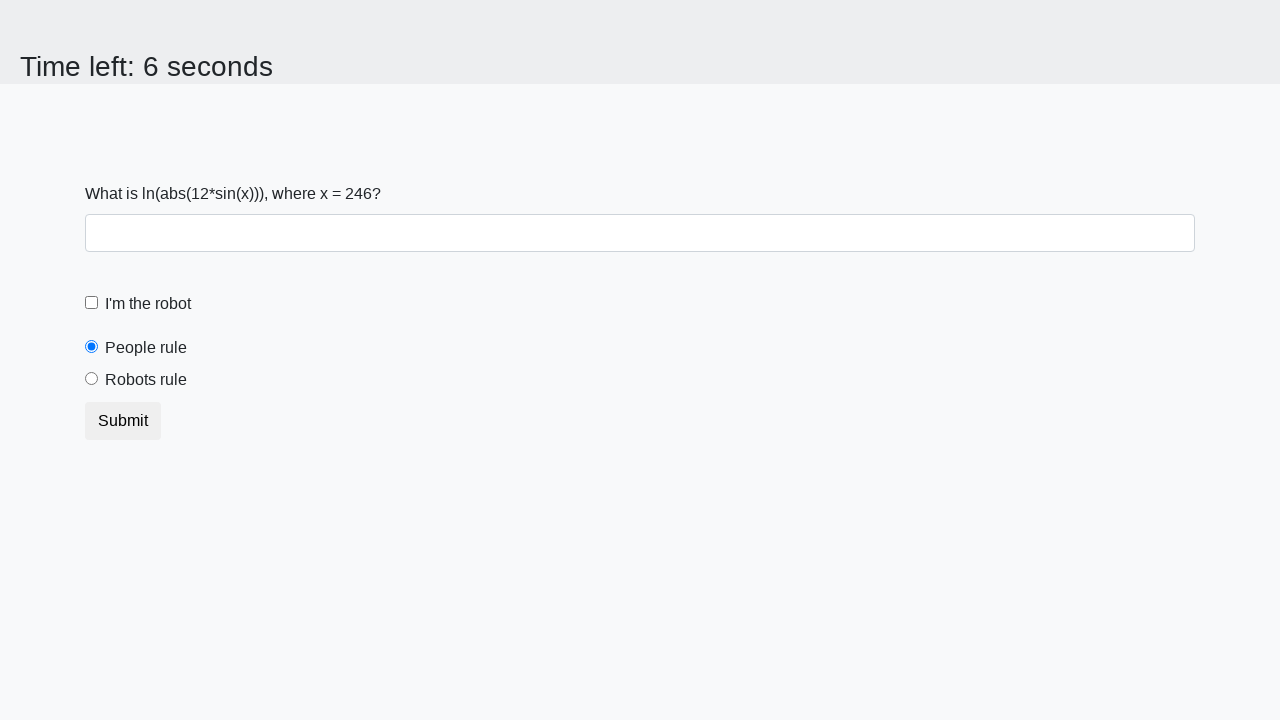

Retrieved x value from page: 246
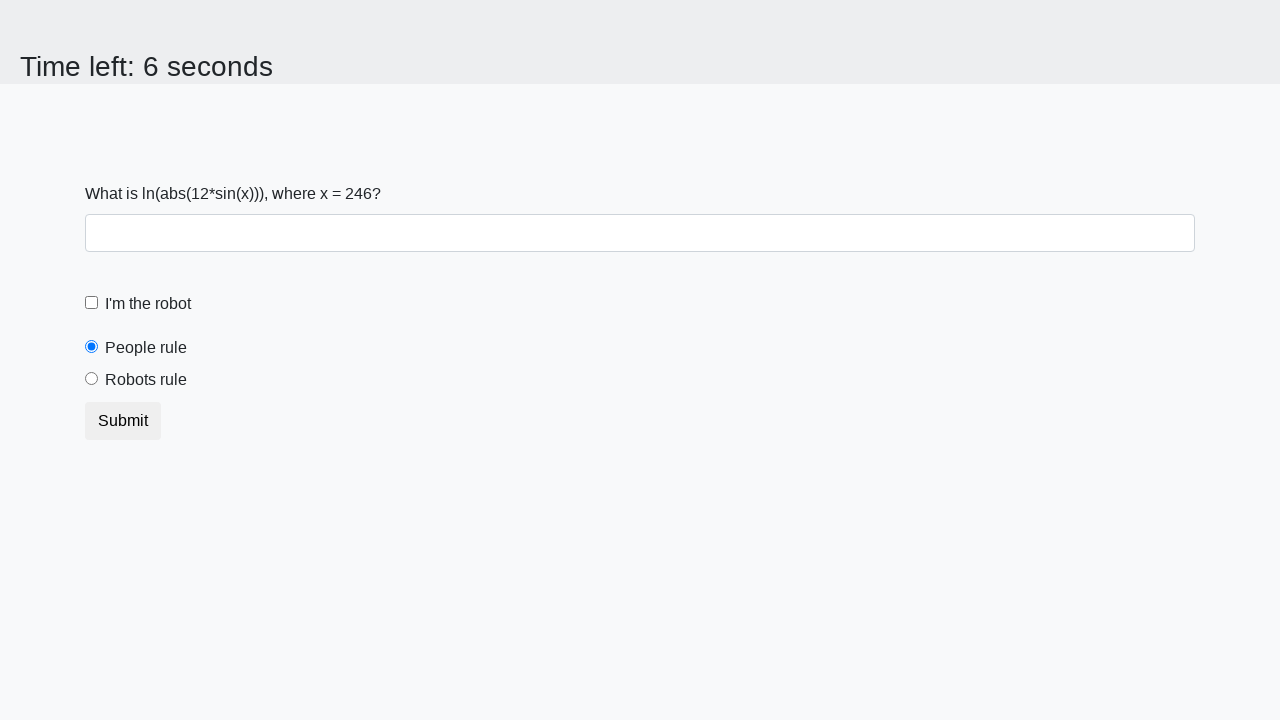

Calculated logarithmic expression result: 2.2824966643988827
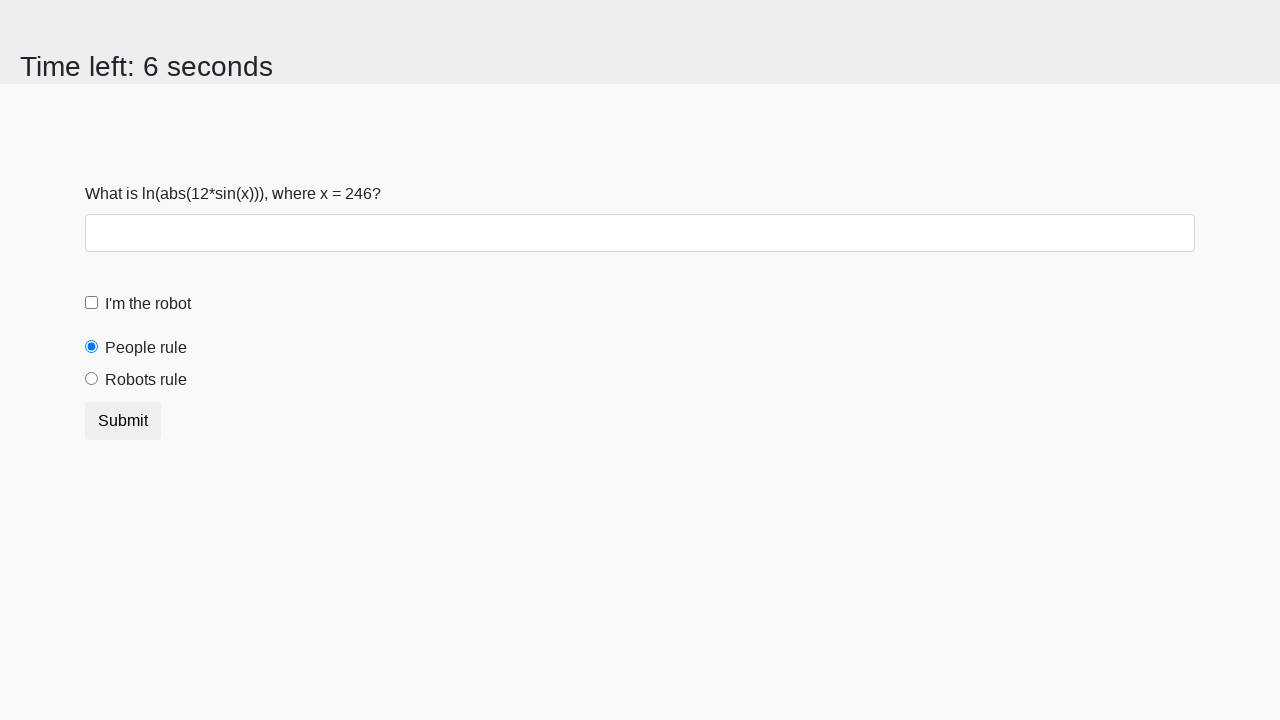

Entered calculated answer '2.2824966643988827' into the form control field on .form-control
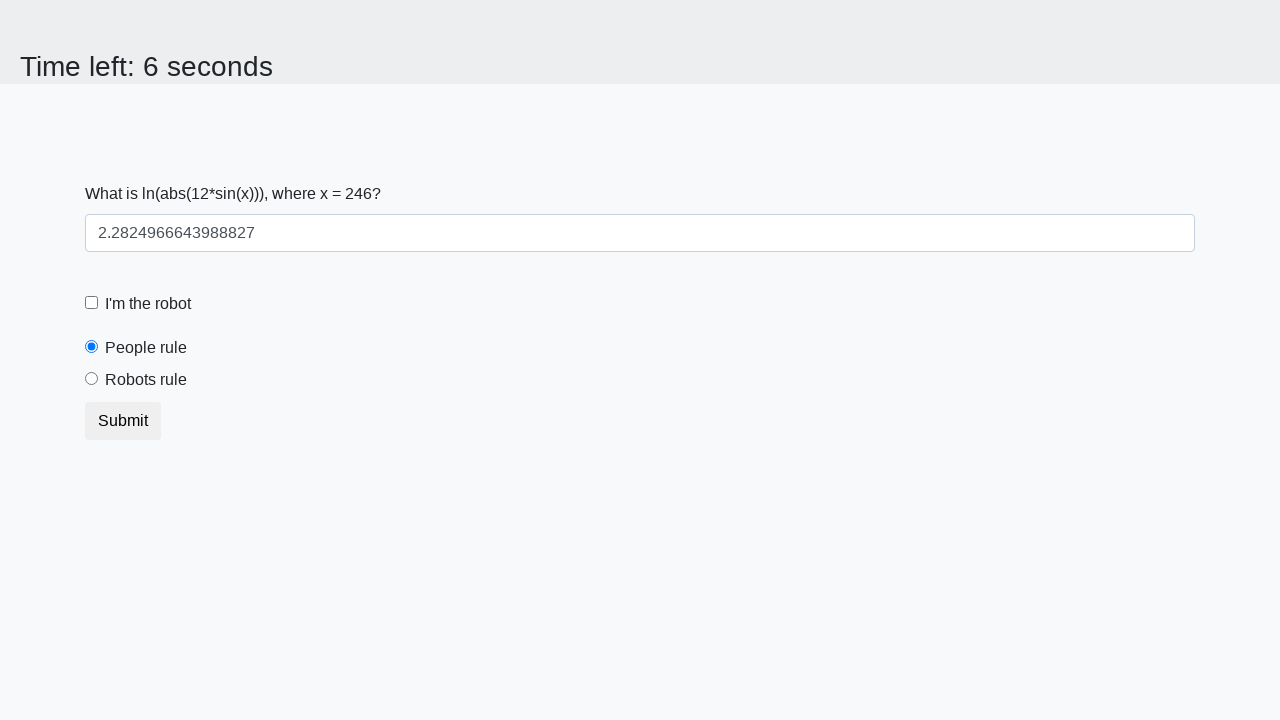

Clicked the robot checkbox at (148, 304) on [for="robotCheckbox"]
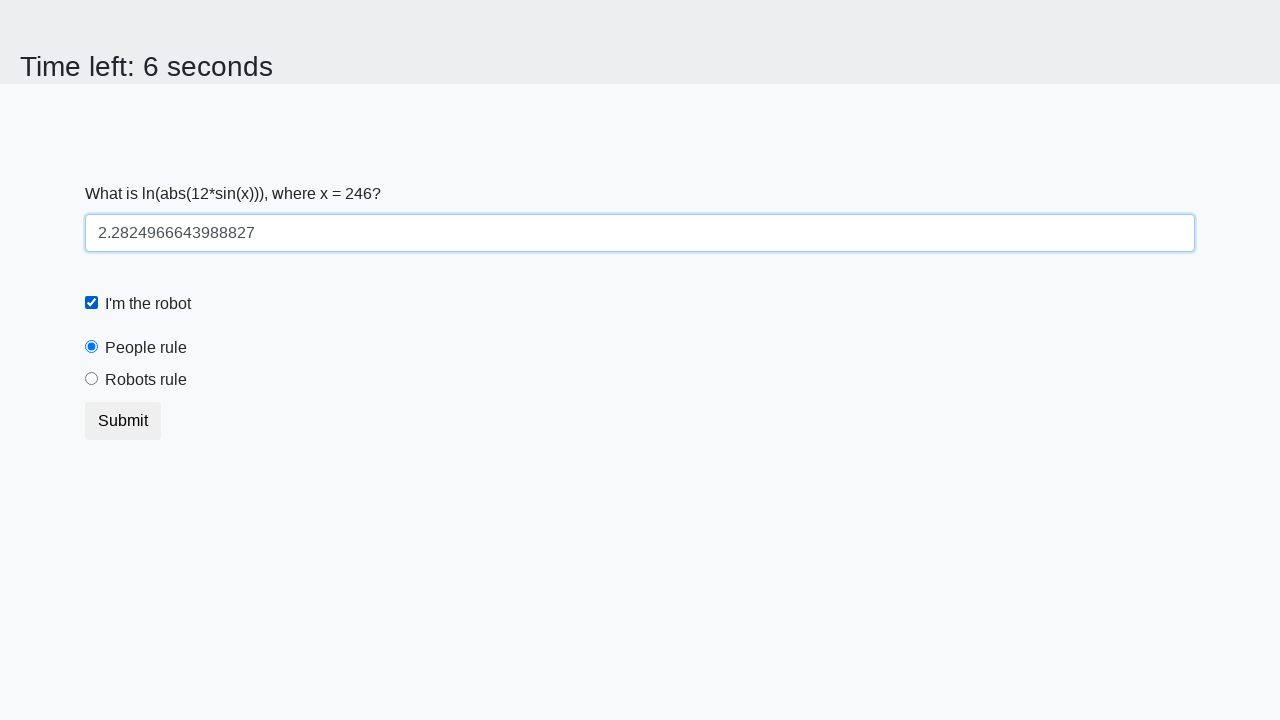

Clicked the robots rule radio button at (146, 380) on [for="robotsRule"]
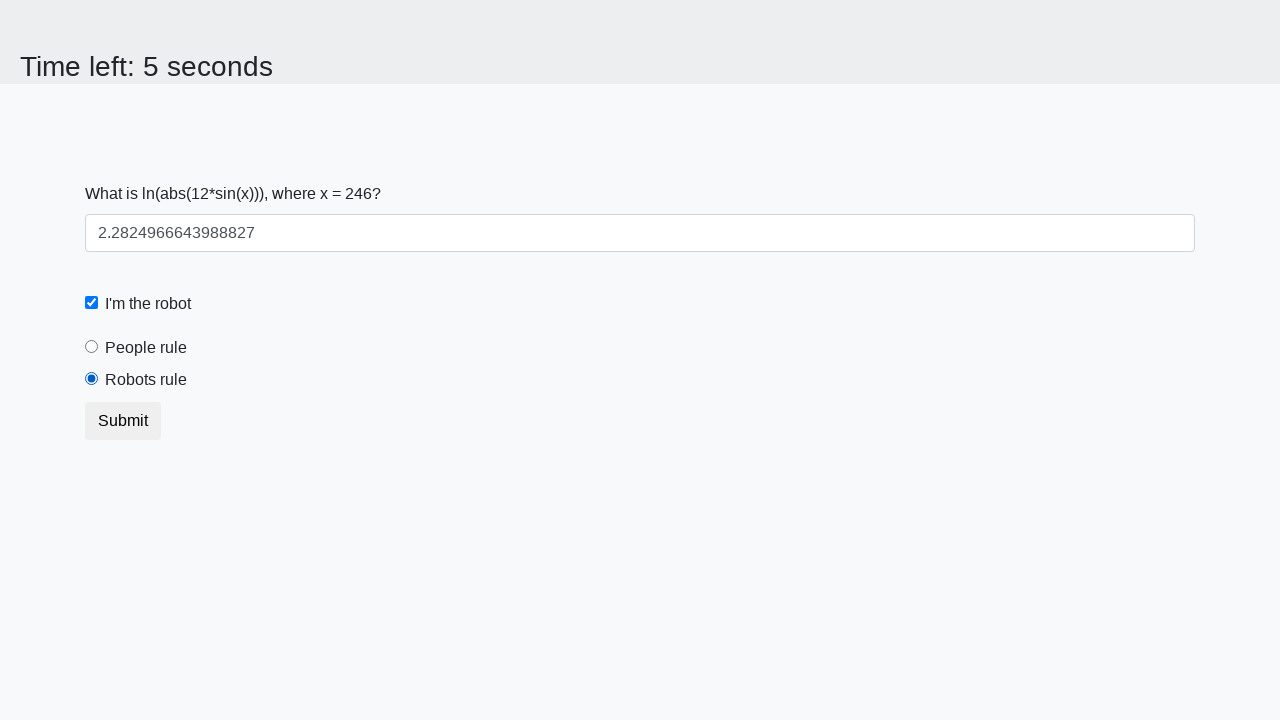

Clicked the submit button to submit the form at (123, 421) on [type="submit"]
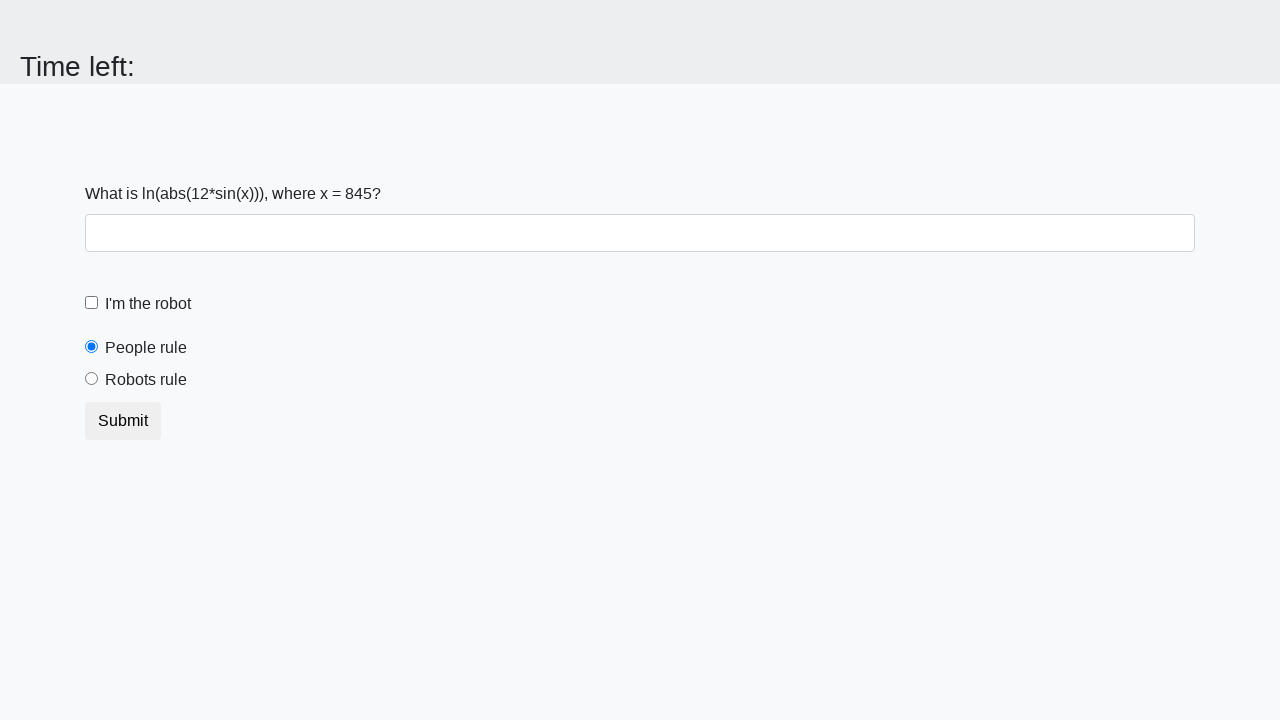

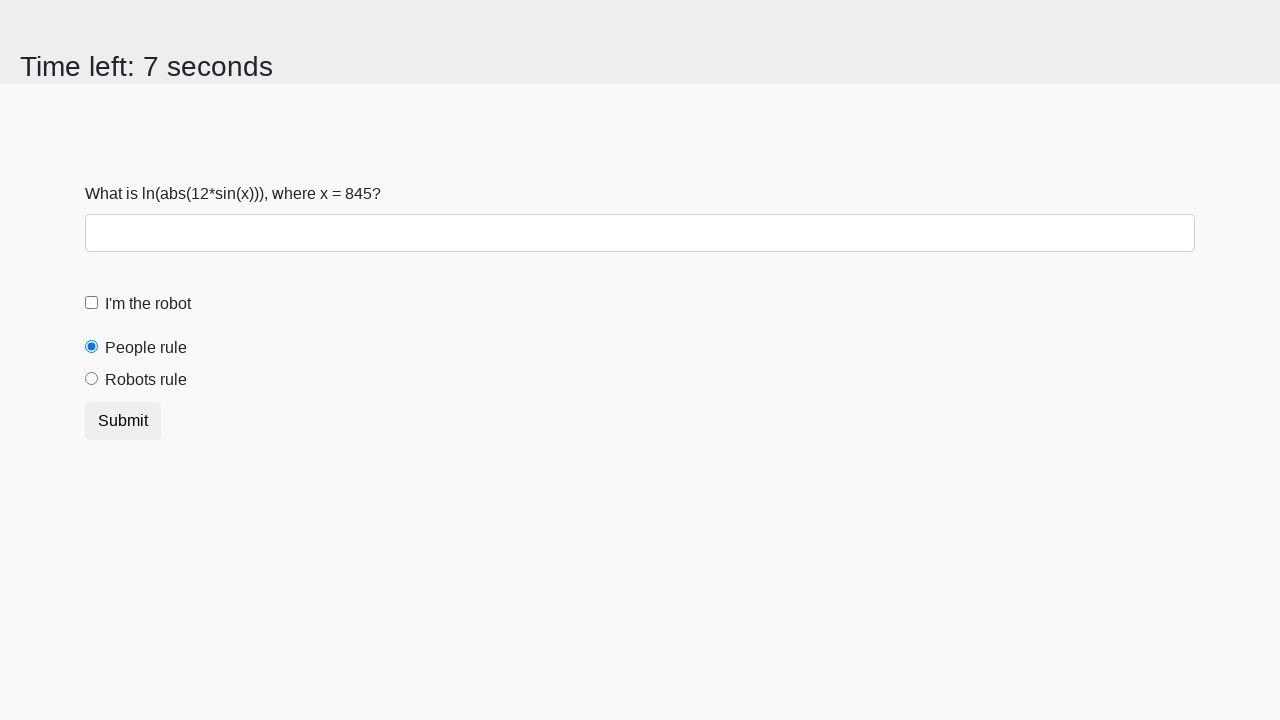